Tests drag and drop functionality by dragging an element and dropping it onto a target area, then verifying the text changes to "Dropped!"

Starting URL: https://demoqa.com/droppable

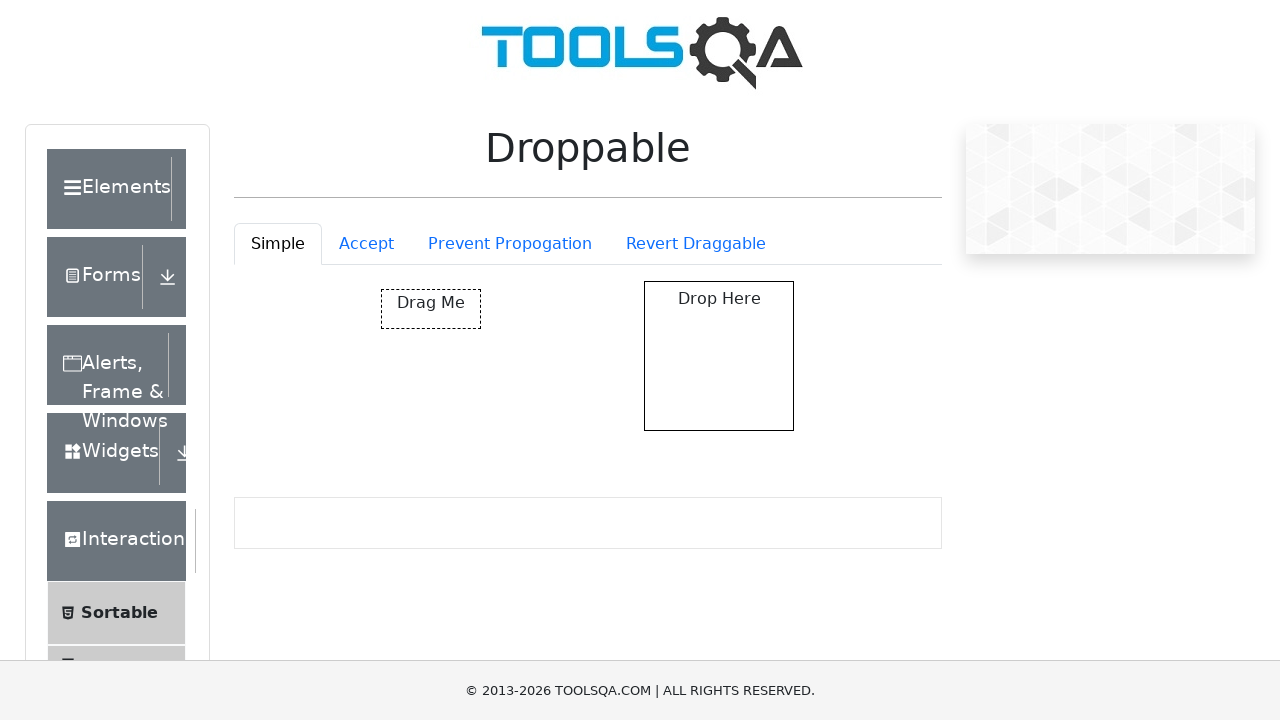

Located the draggable element
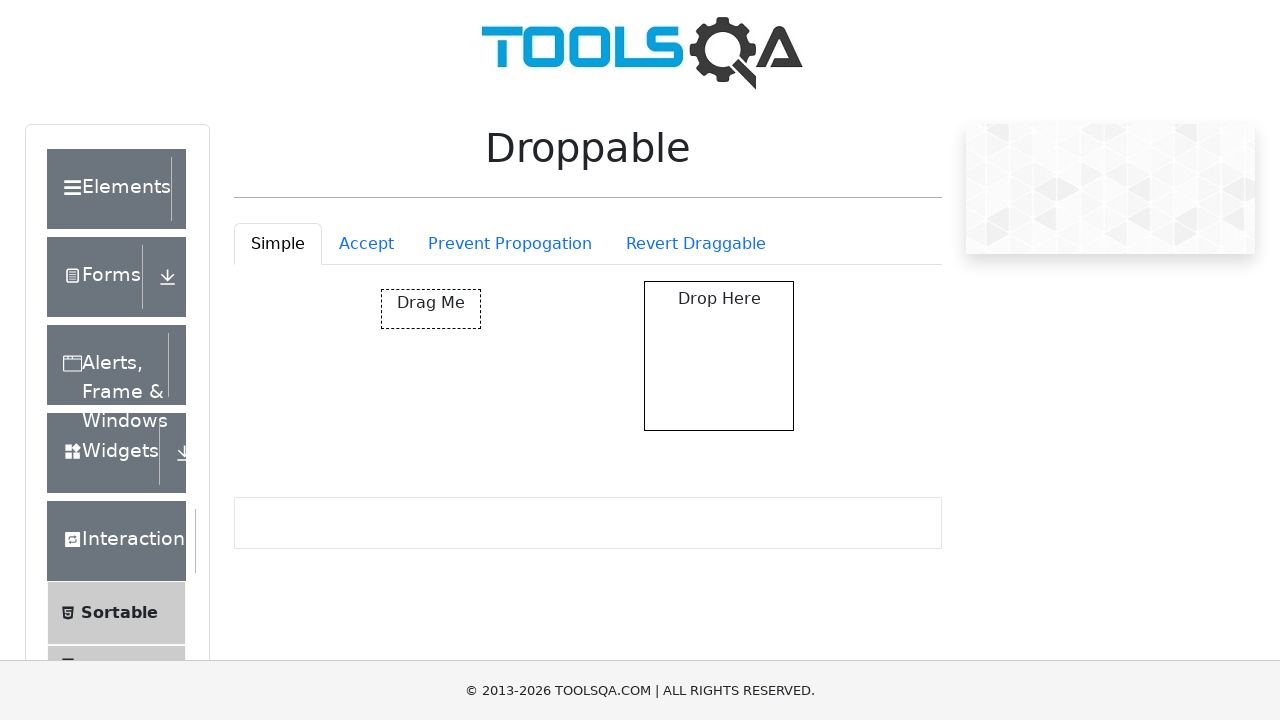

Located the droppable target area
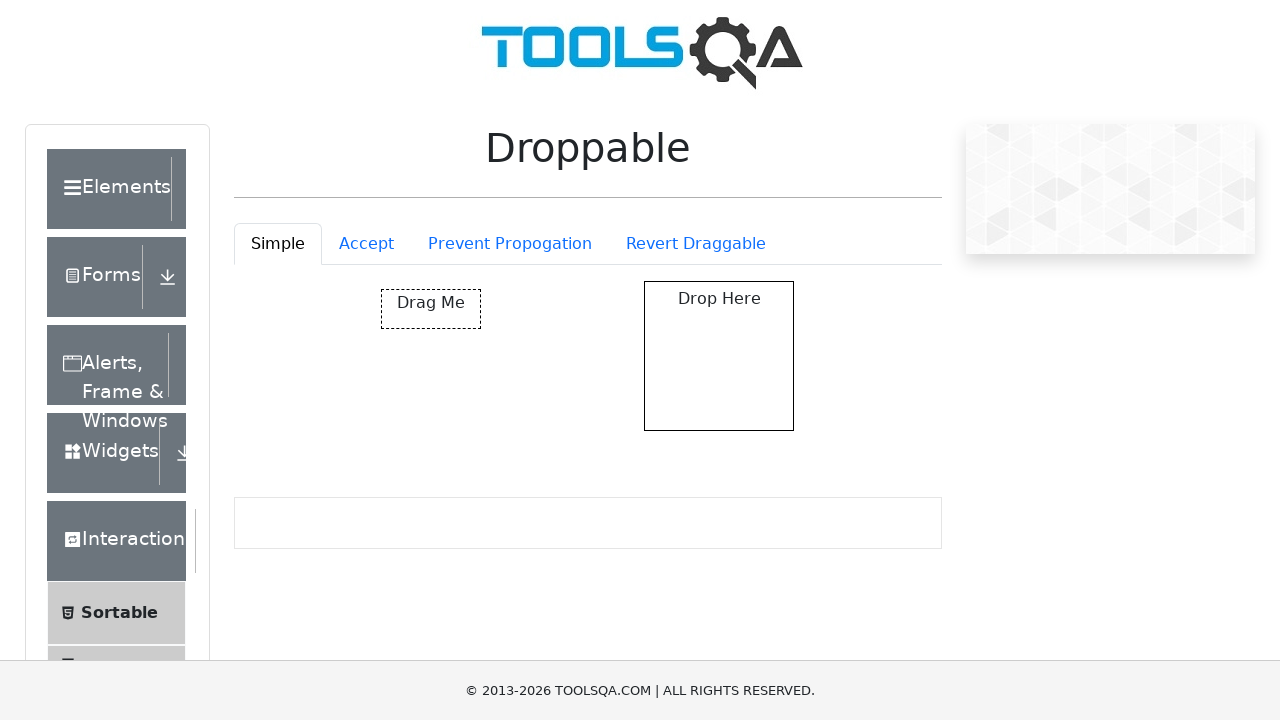

Dragged element onto the droppable target area at (719, 356)
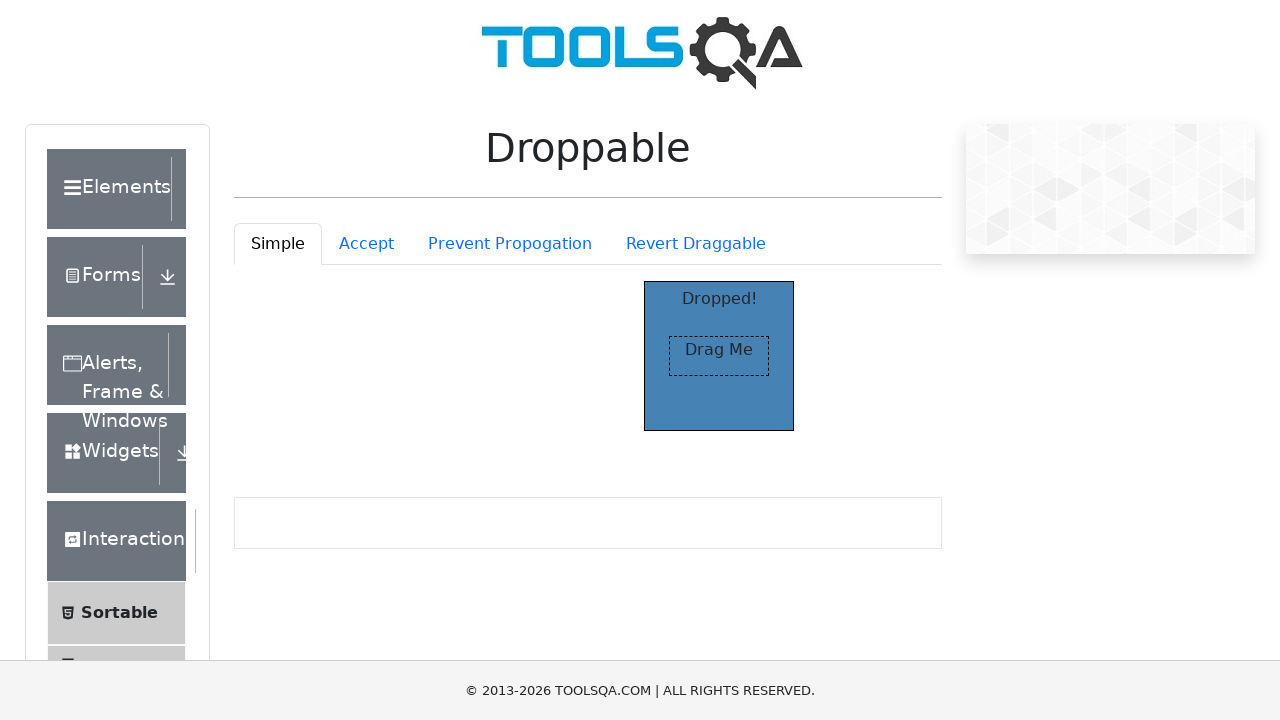

Located the 'Dropped!' text element
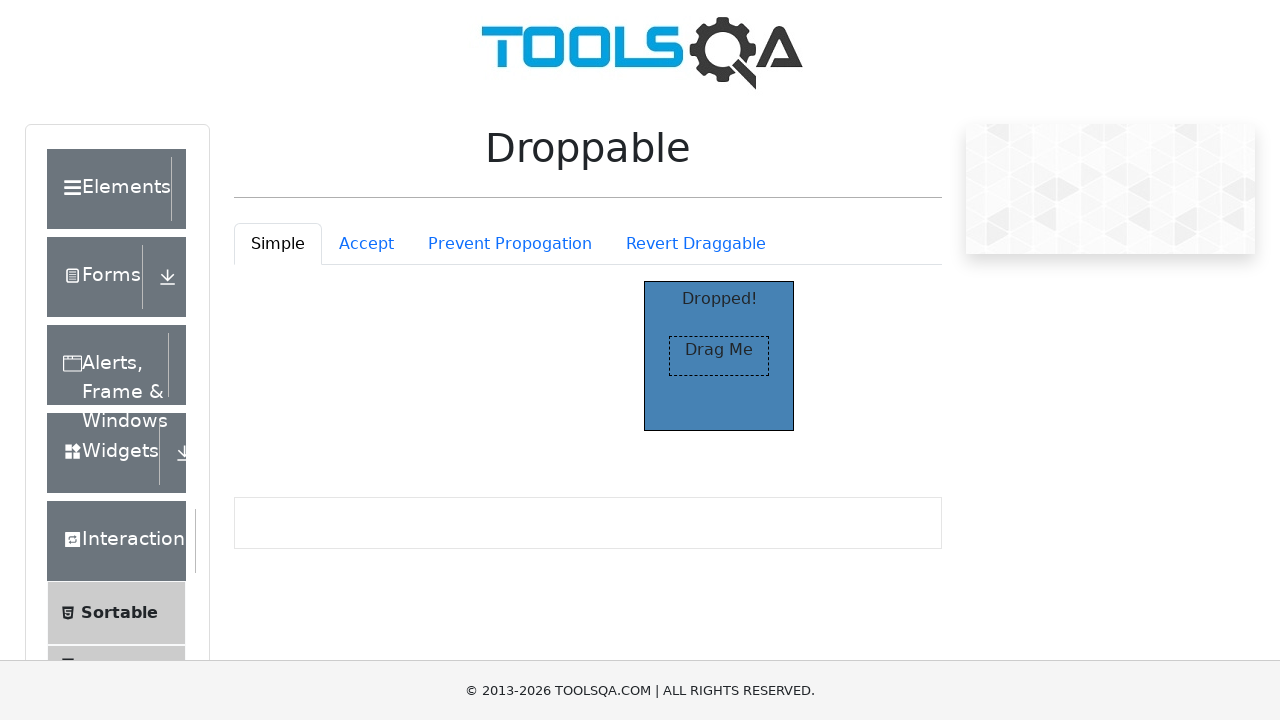

Verified that 'Dropped!' text is visible after drag and drop
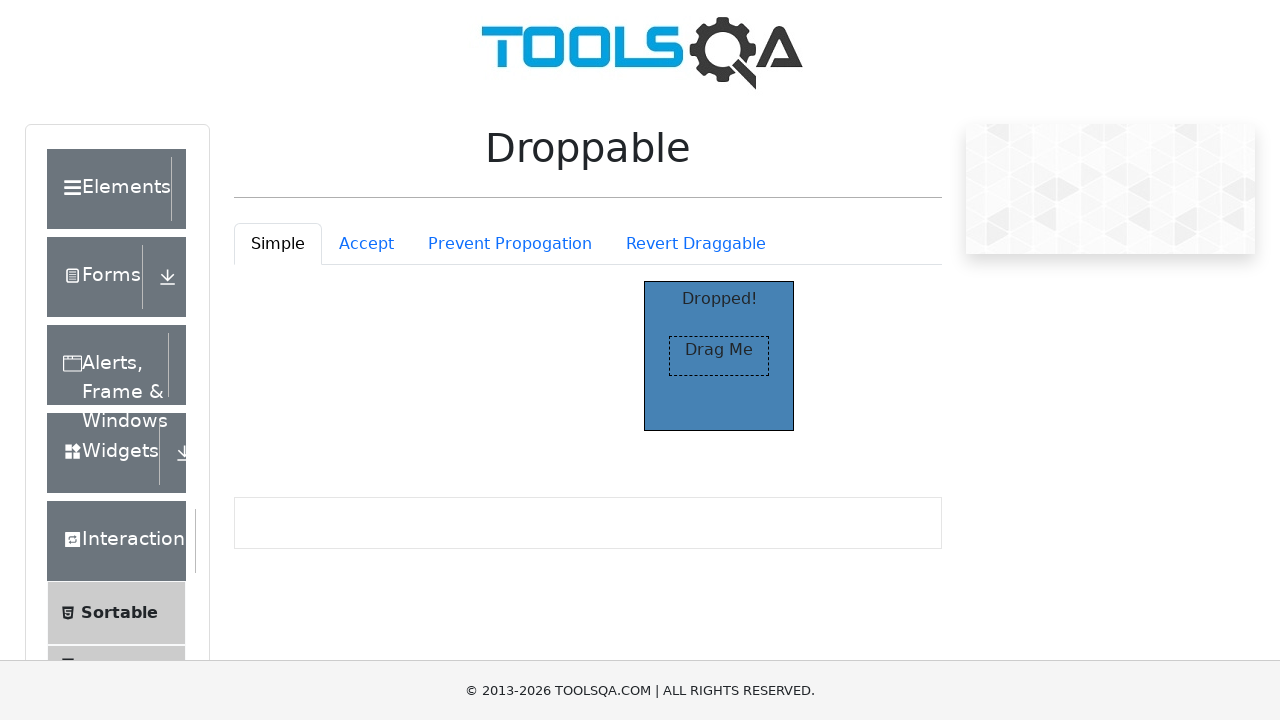

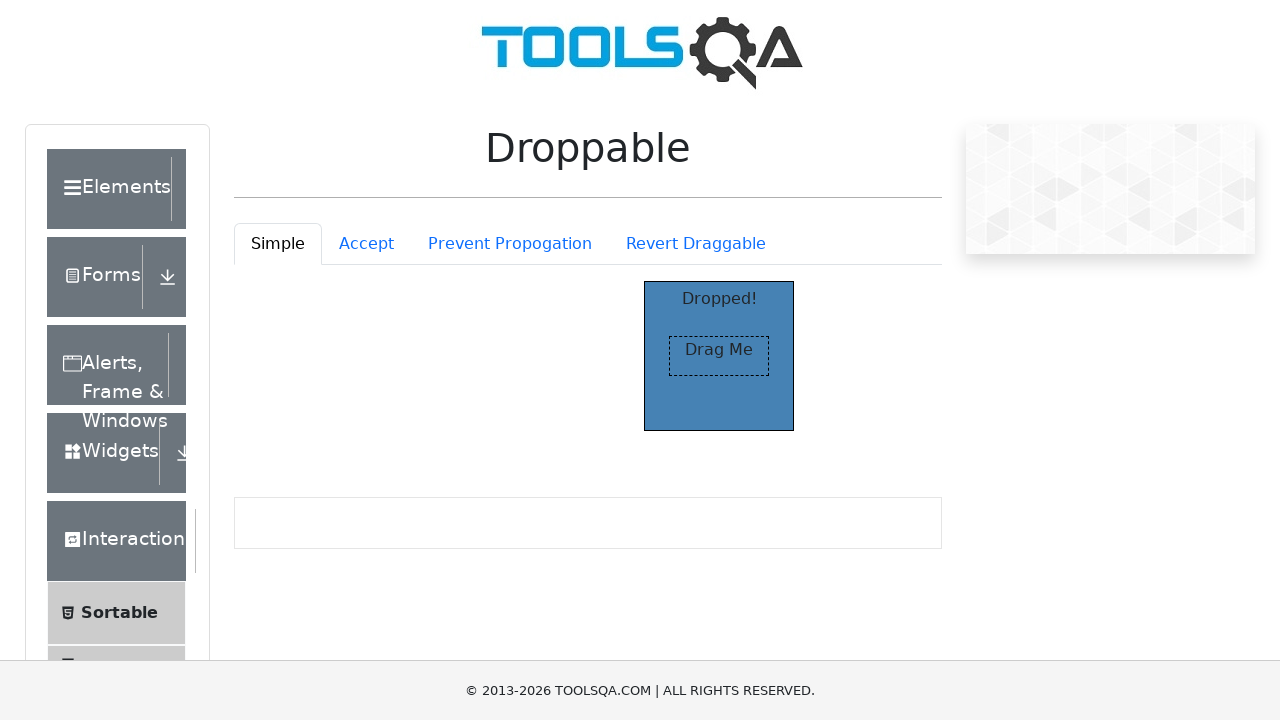